Launches browser, navigates to an OpenCart store, and verifies the page title and URL are correct

Starting URL: https://naveenautomationlabs.com/opencart/

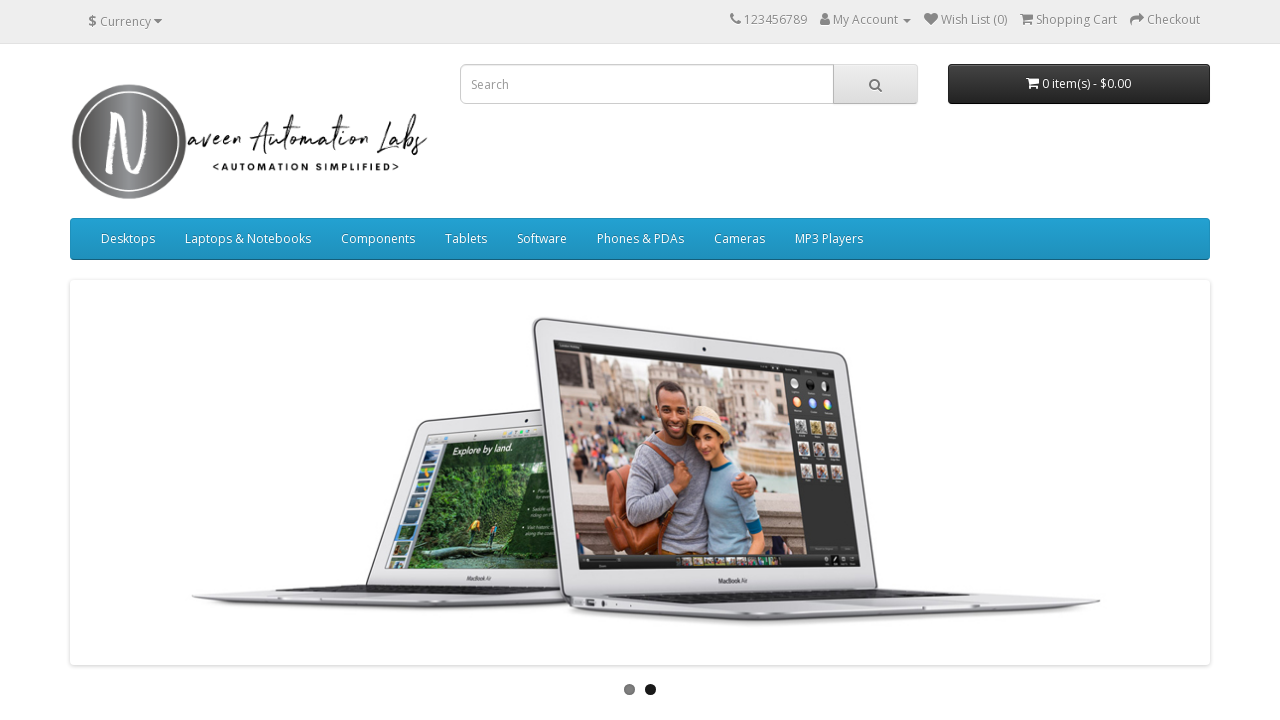

Retrieved page title
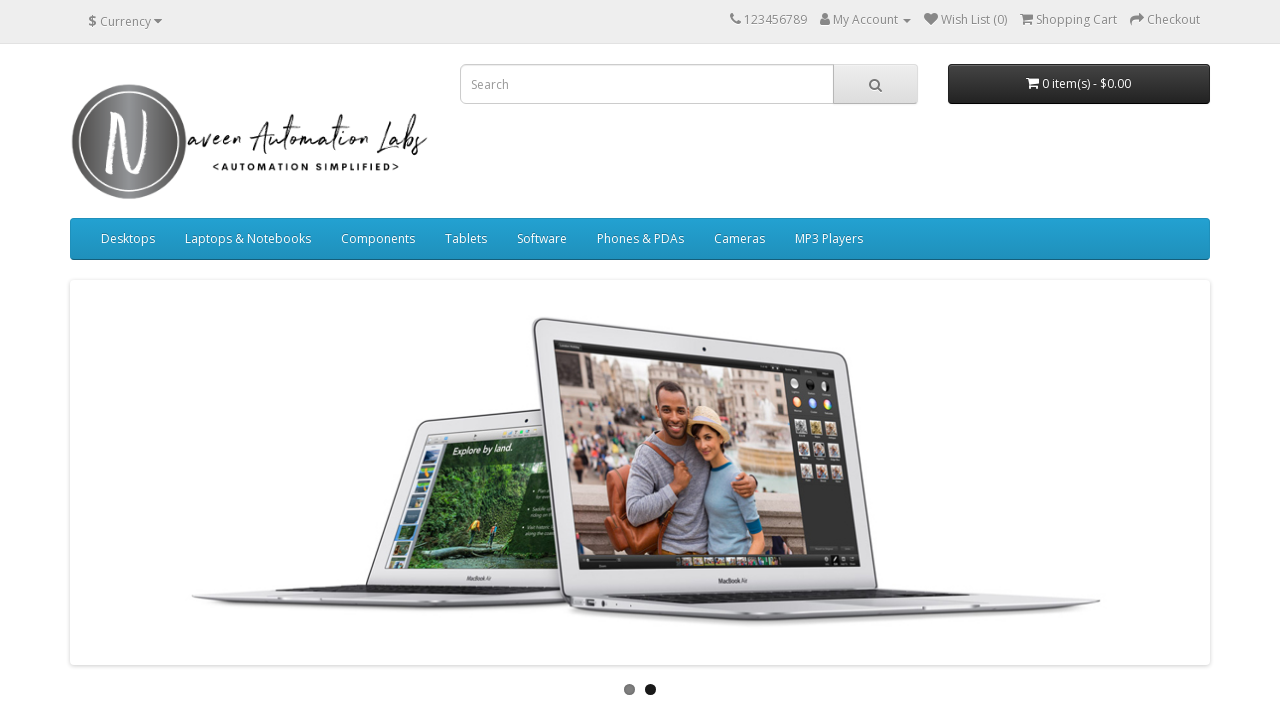

Page title verified as 'Your Store' - PASS
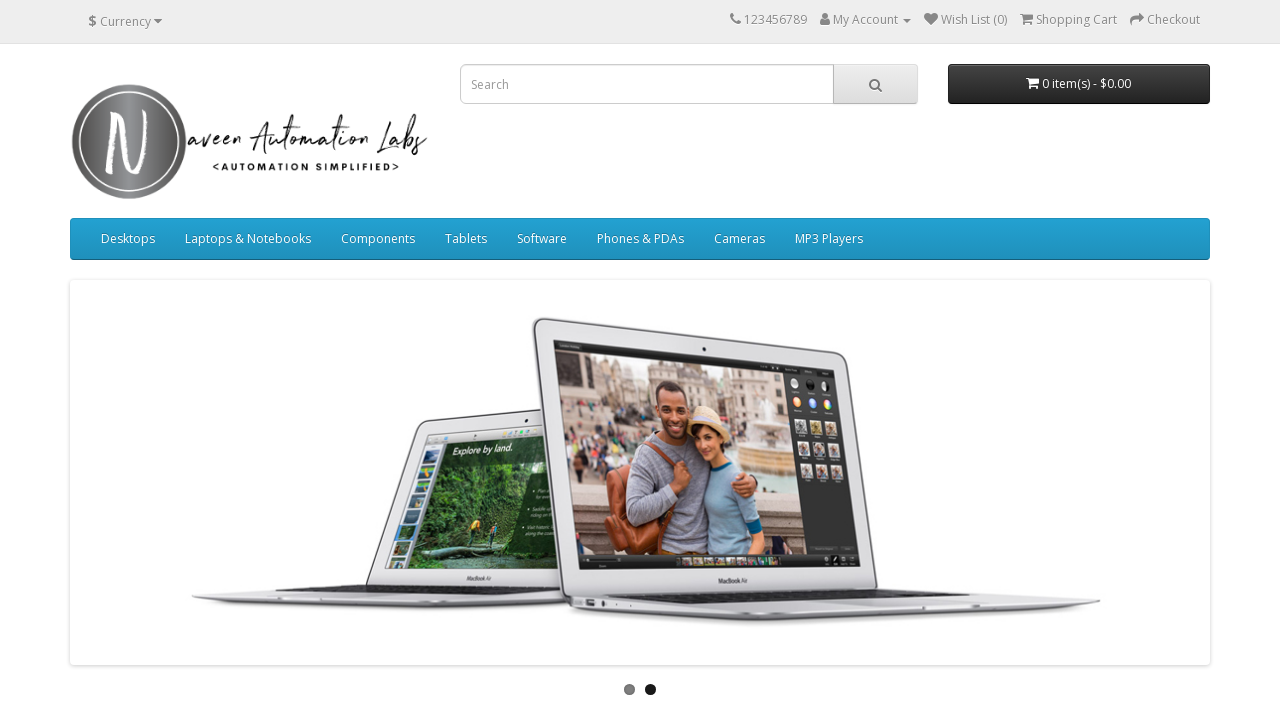

Retrieved current page URL
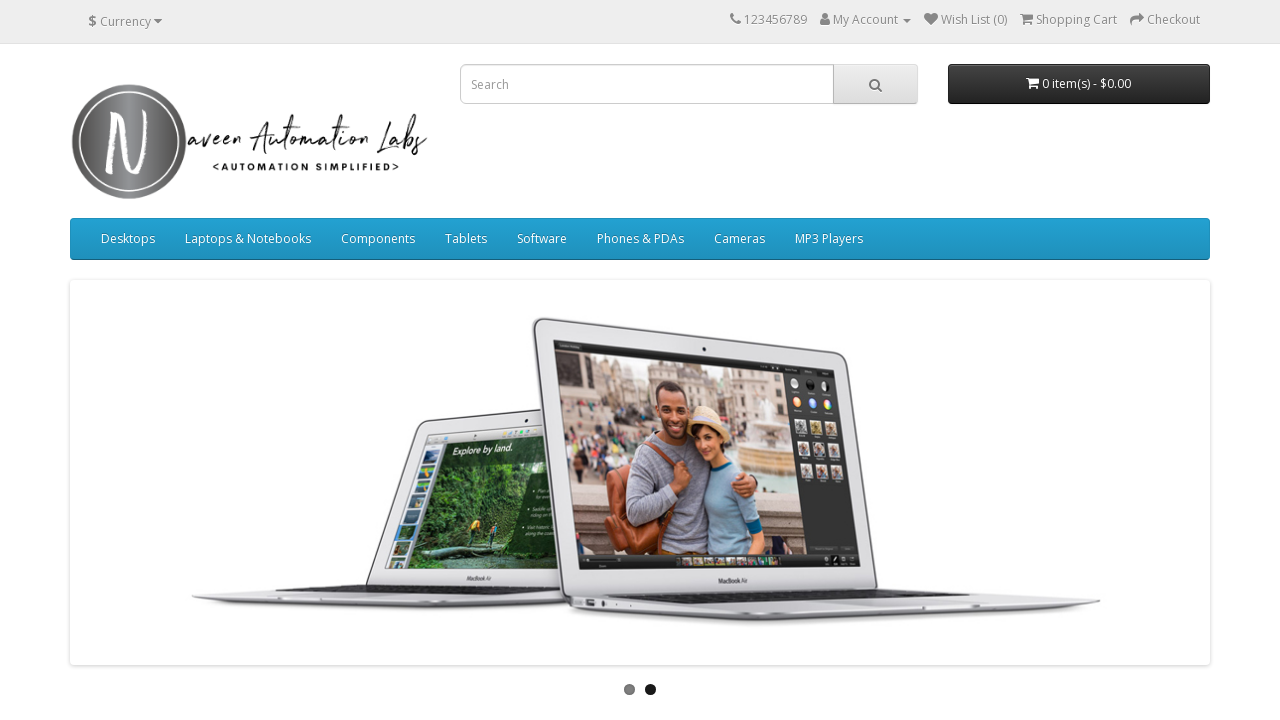

Page URL contains 'naveenautomationlabs.com' - PASS
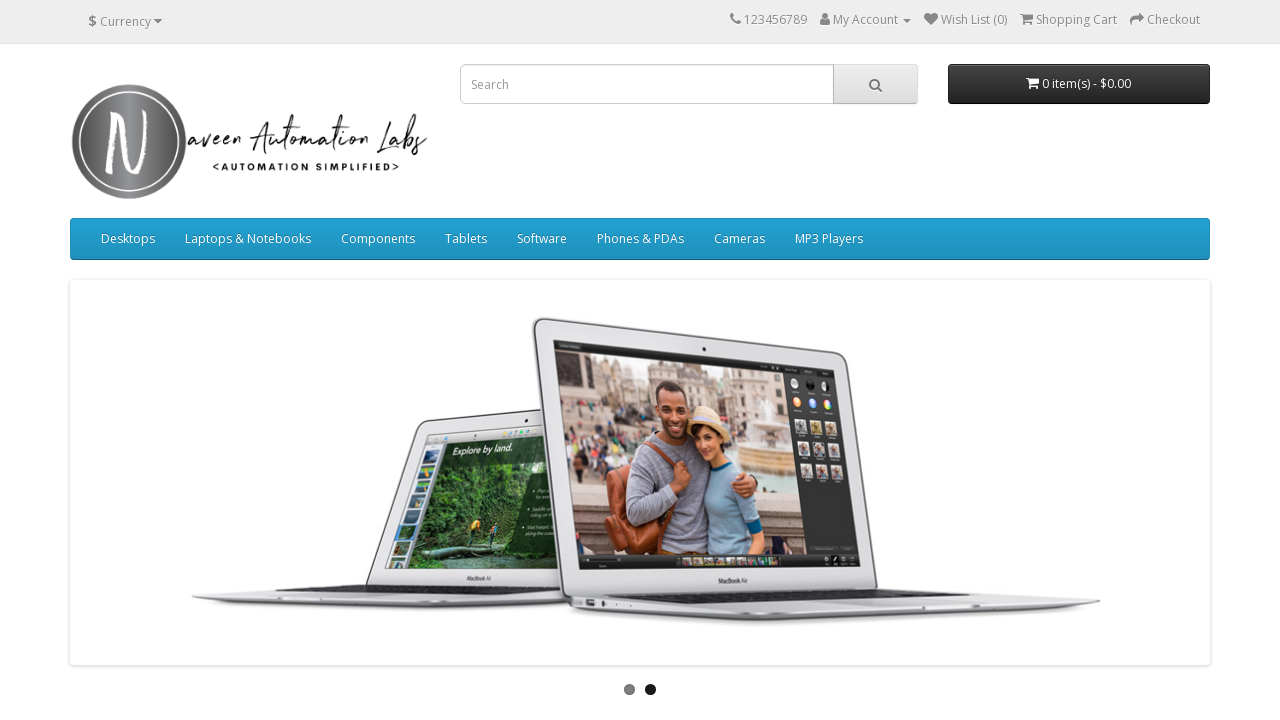

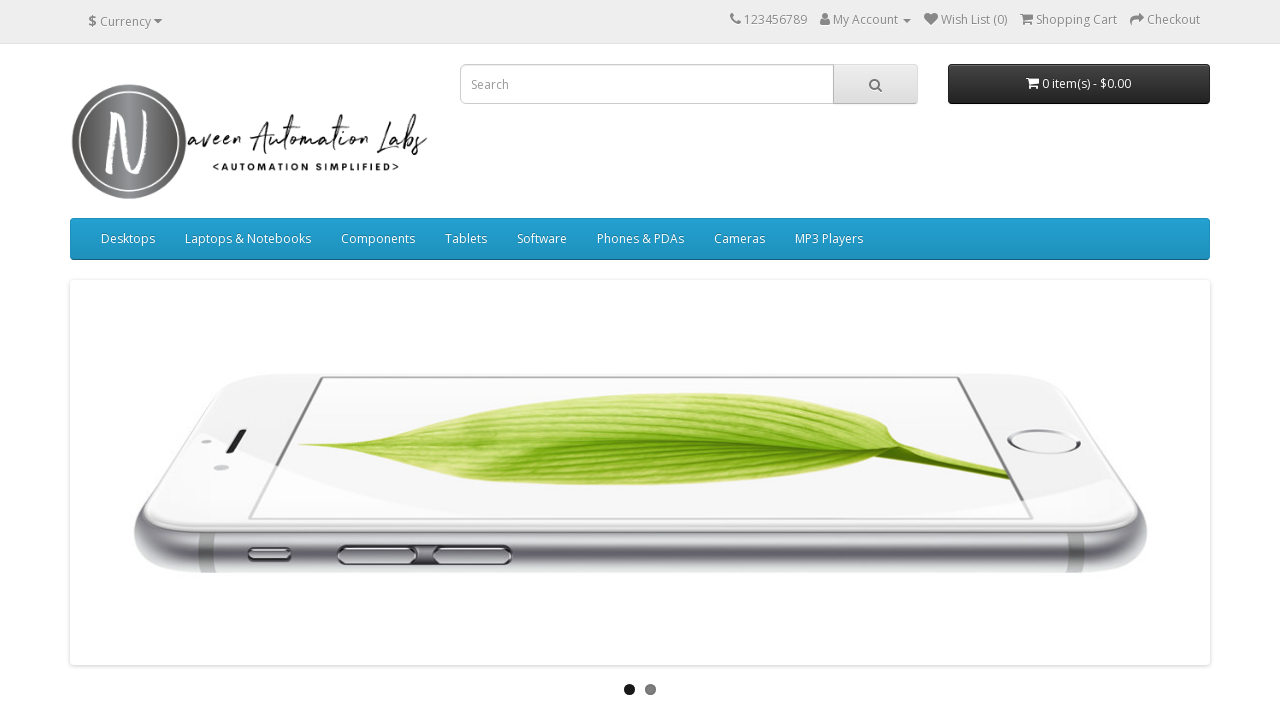